Tests clearing the complete state of all items by checking and unchecking the toggle all checkbox

Starting URL: https://demo.playwright.dev/todomvc

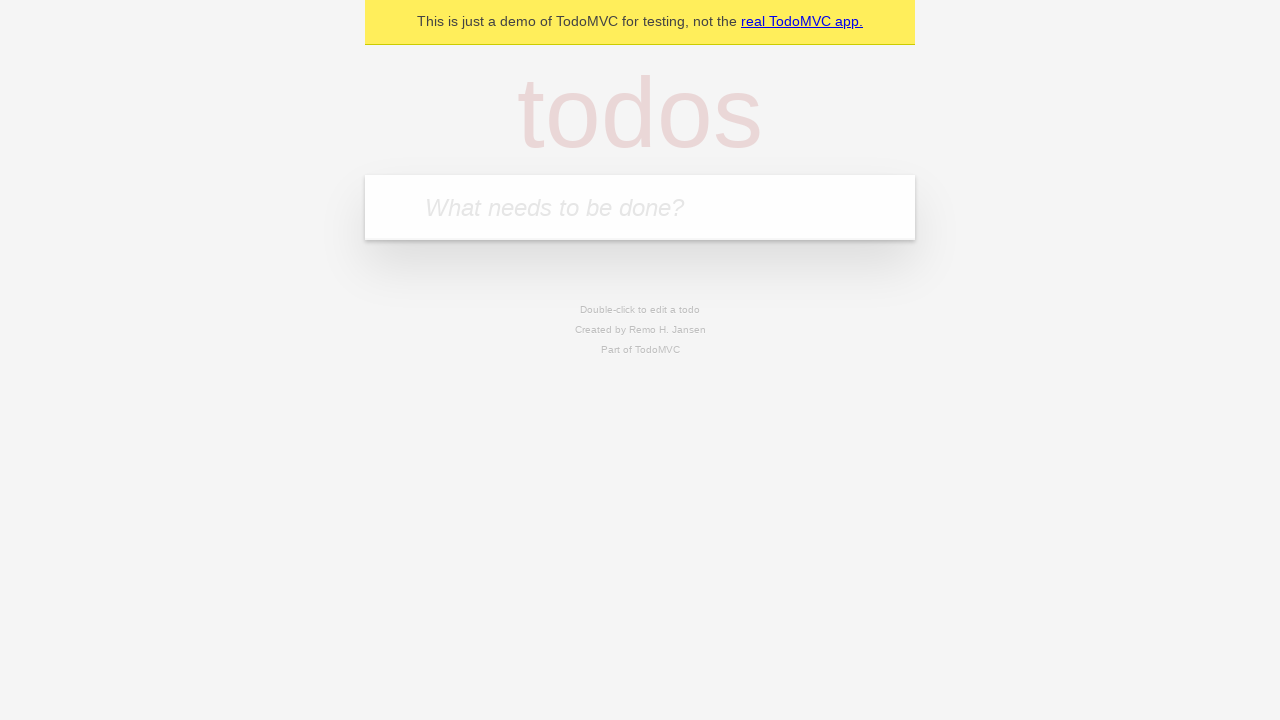

Filled todo input with 'buy some cheese' on internal:attr=[placeholder="What needs to be done?"i]
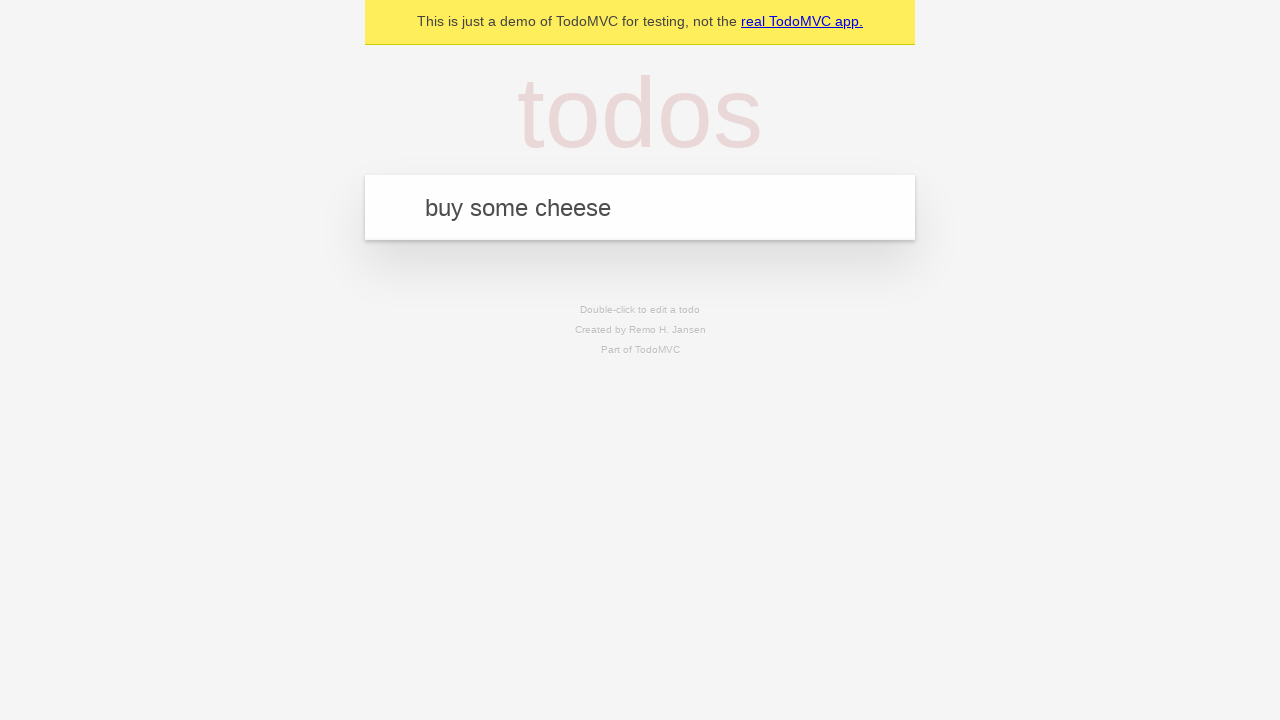

Pressed Enter to add todo 'buy some cheese' on internal:attr=[placeholder="What needs to be done?"i]
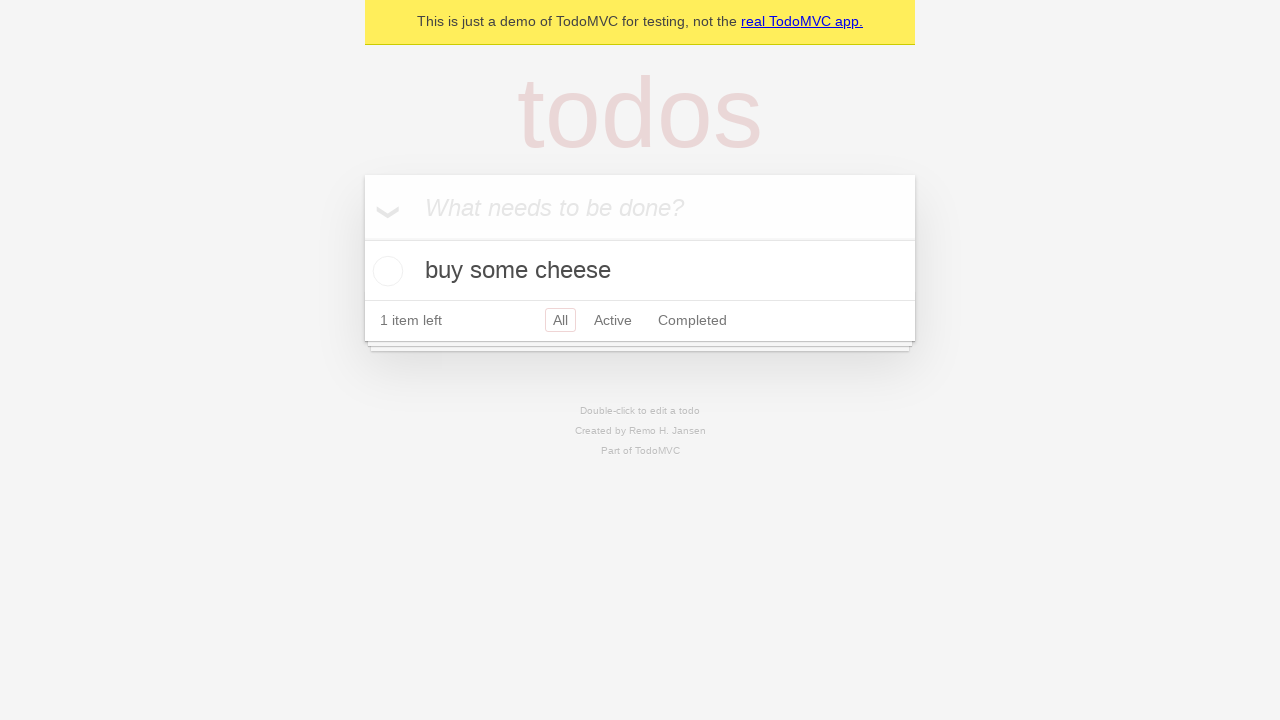

Filled todo input with 'feed the cat' on internal:attr=[placeholder="What needs to be done?"i]
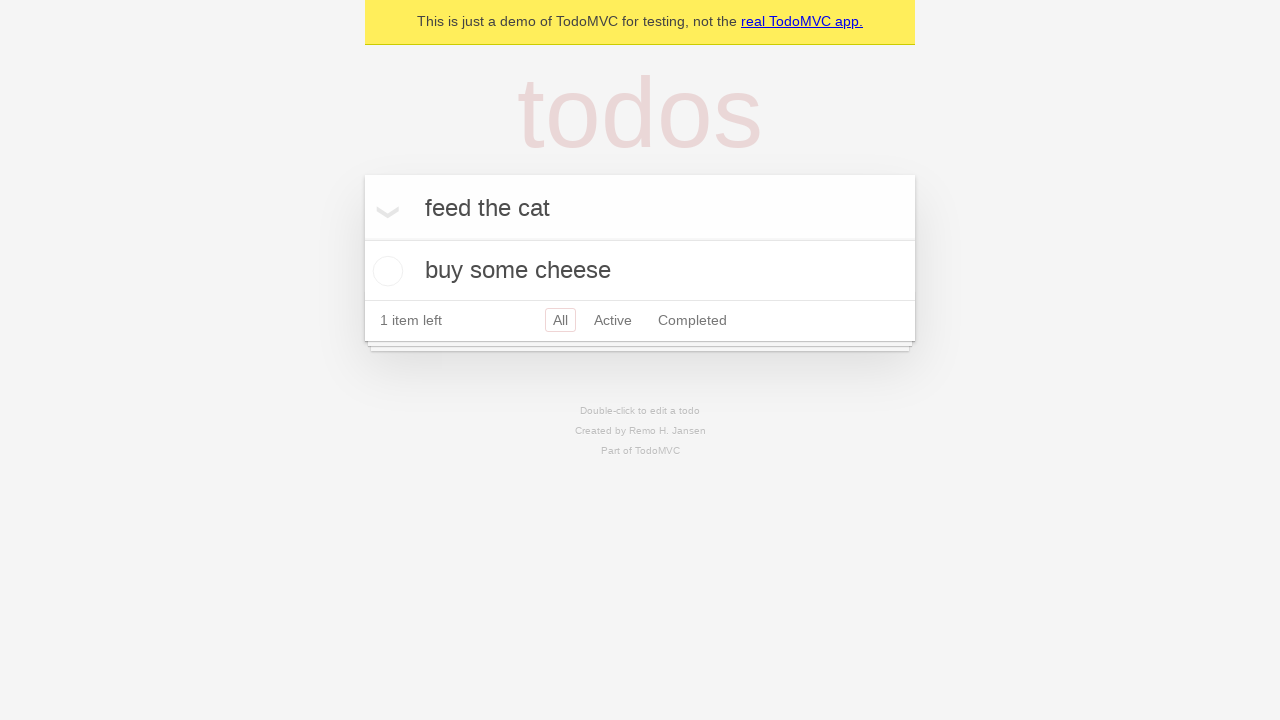

Pressed Enter to add todo 'feed the cat' on internal:attr=[placeholder="What needs to be done?"i]
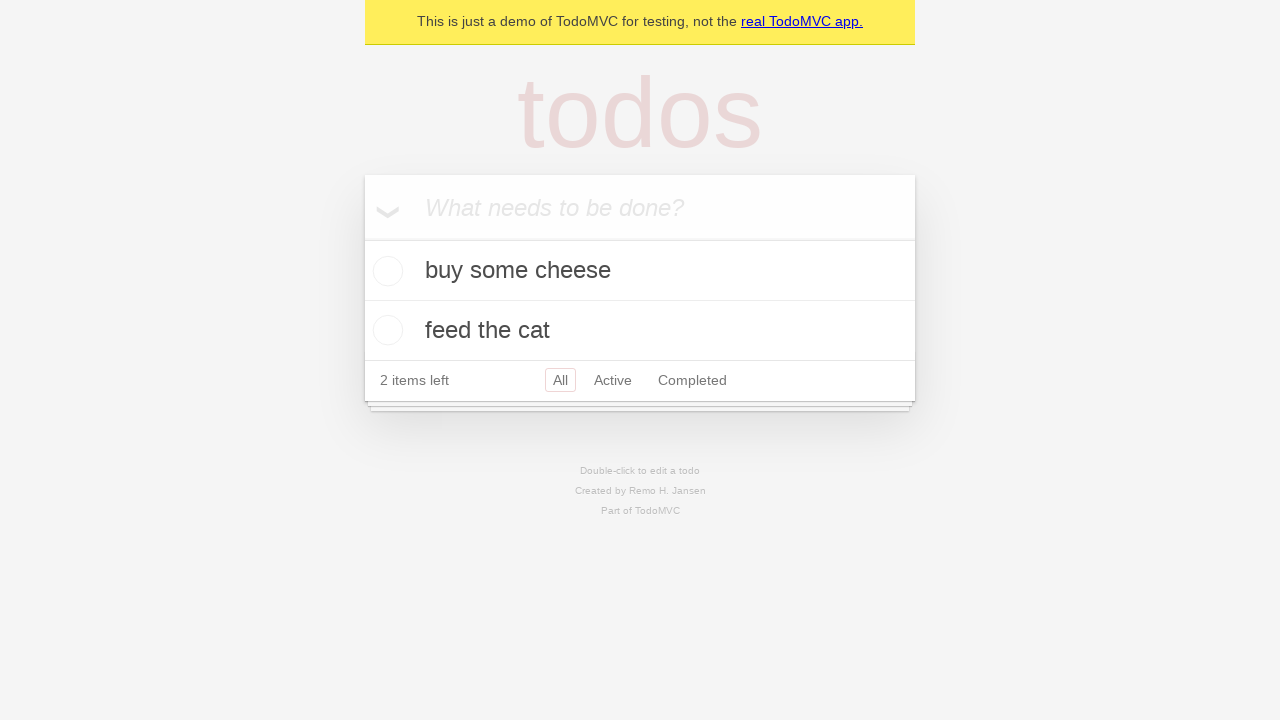

Filled todo input with 'book a doctors appointment' on internal:attr=[placeholder="What needs to be done?"i]
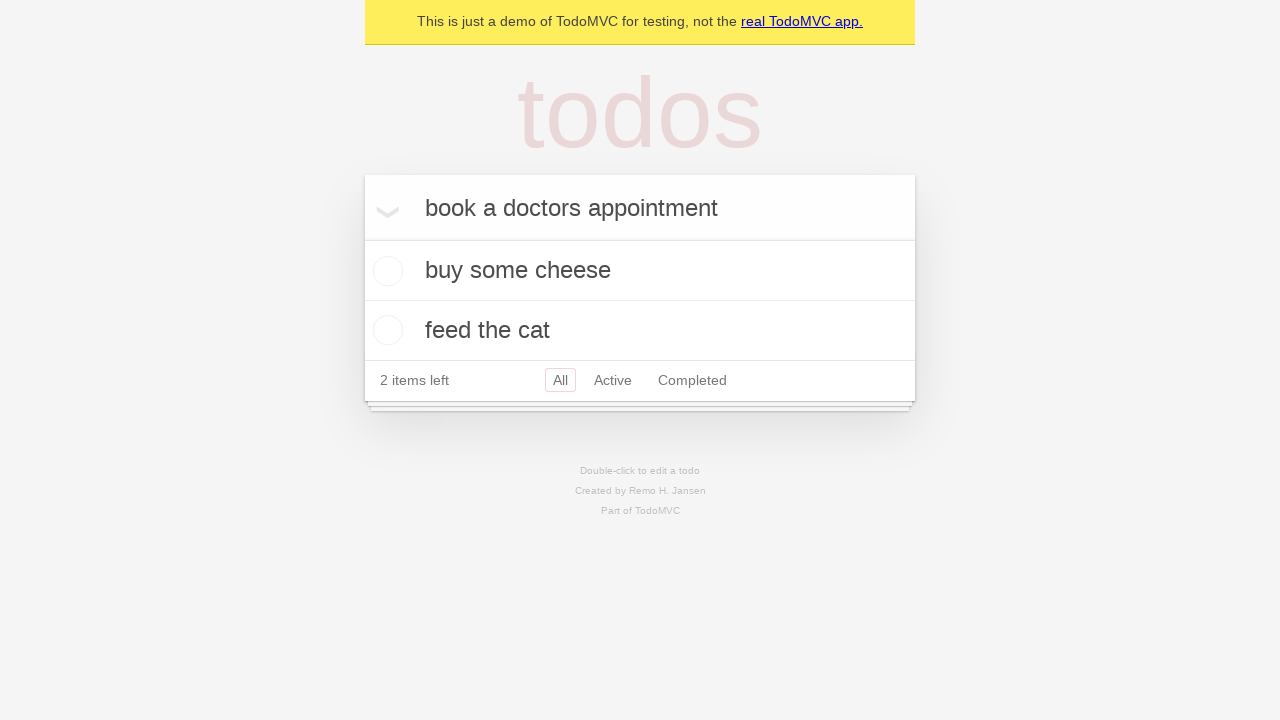

Pressed Enter to add todo 'book a doctors appointment' on internal:attr=[placeholder="What needs to be done?"i]
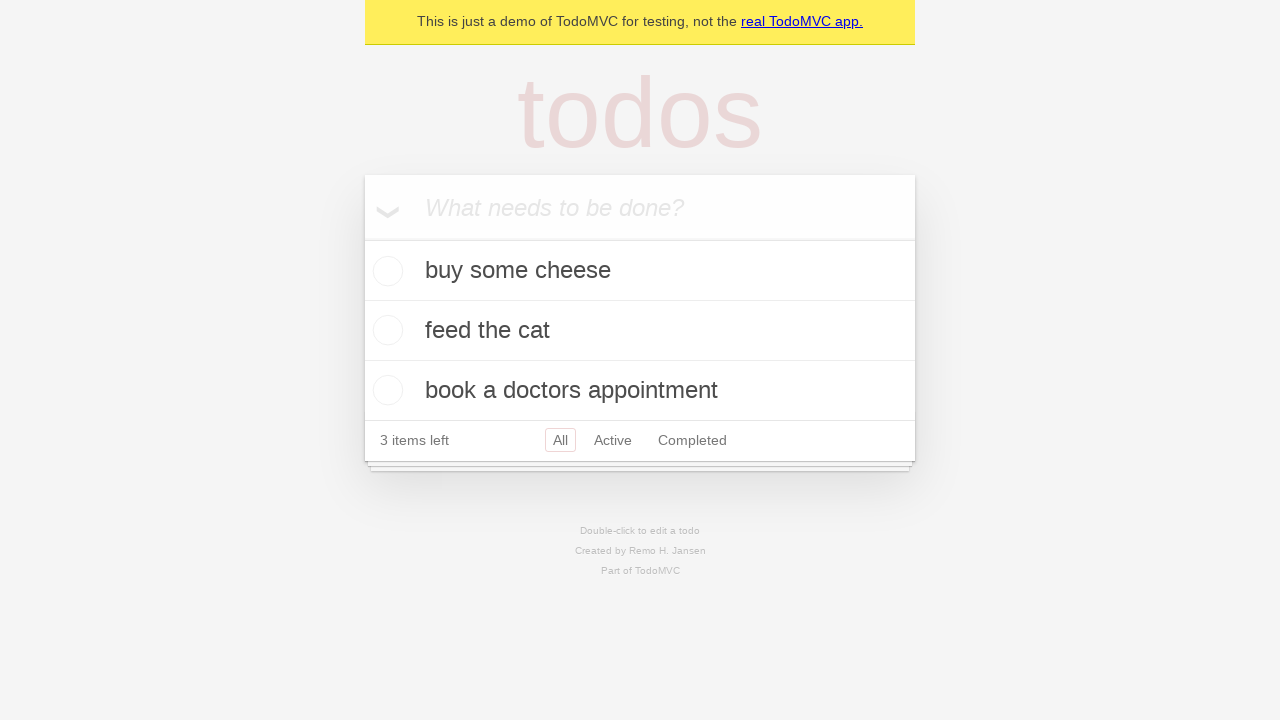

Checked the toggle all checkbox to mark all todos as complete at (362, 238) on internal:label="Mark all as complete"i
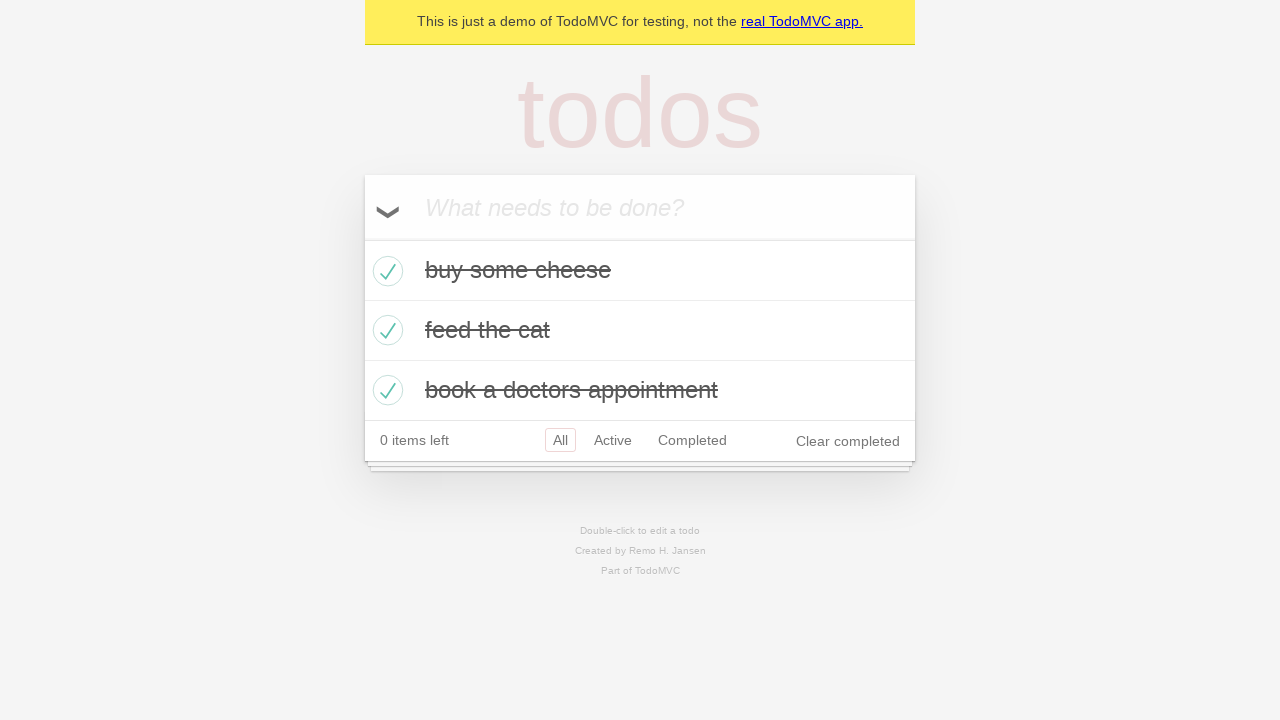

Unchecked the toggle all checkbox to clear complete state of all todos at (362, 238) on internal:label="Mark all as complete"i
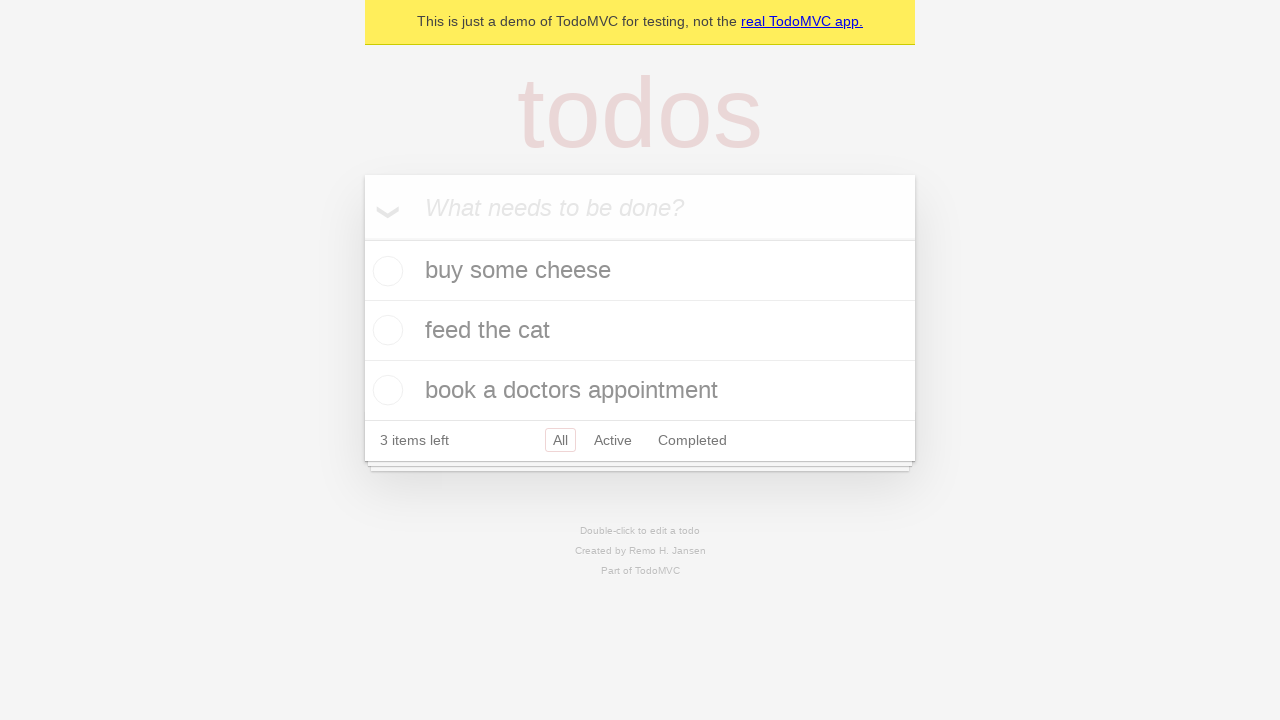

Waited for todo items to update after toggling state
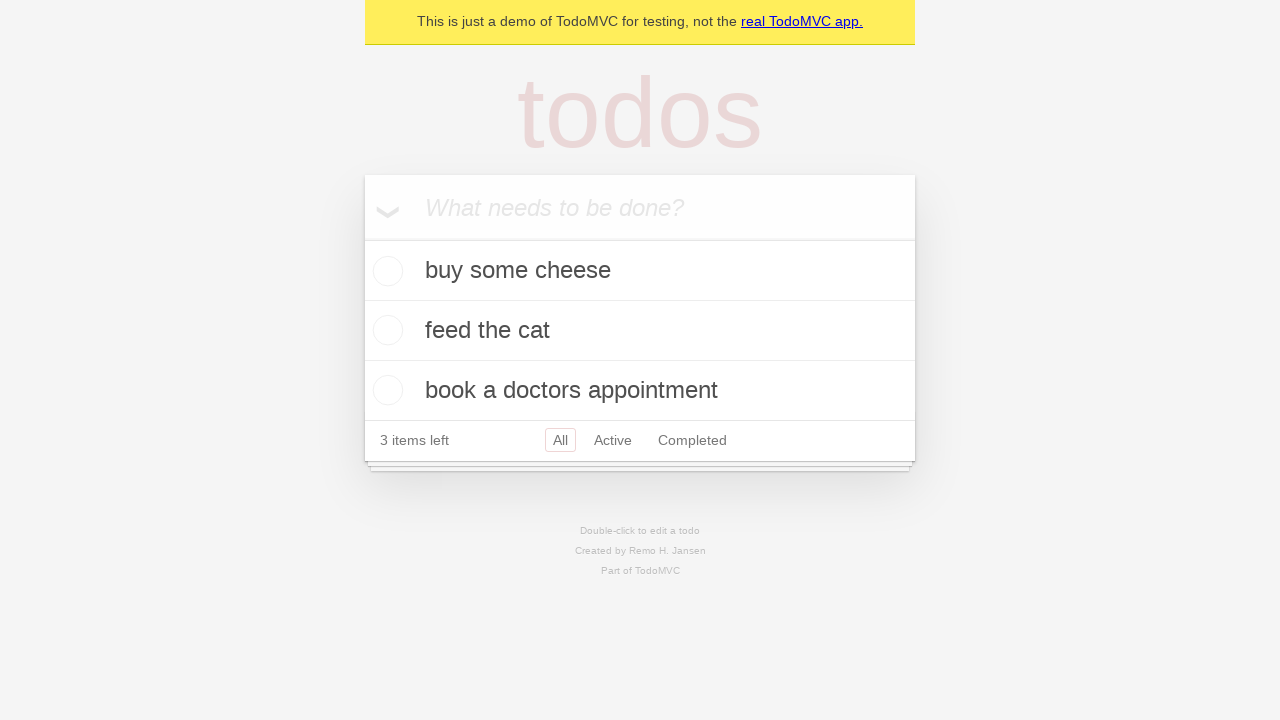

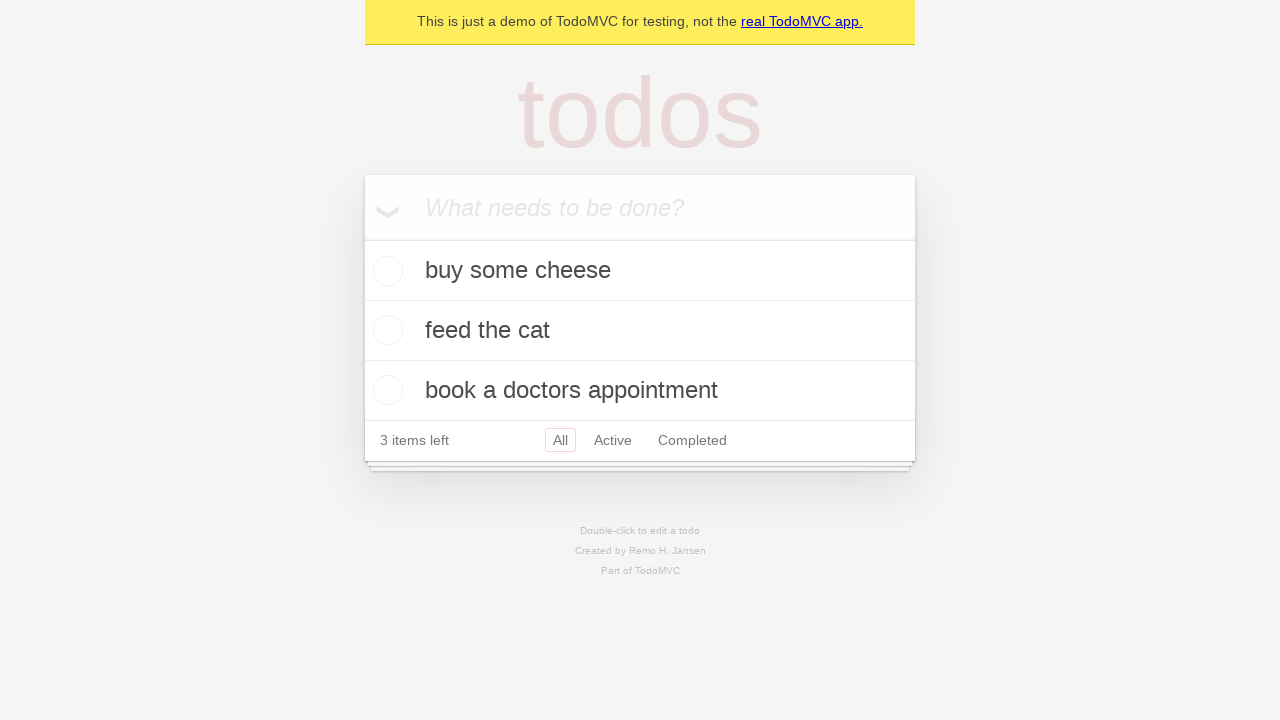